Sorts transactions by clicking the "Sum" column header and verifies the table updates

Starting URL: https://webix.com/demos/bank-app/#!/top/transactions

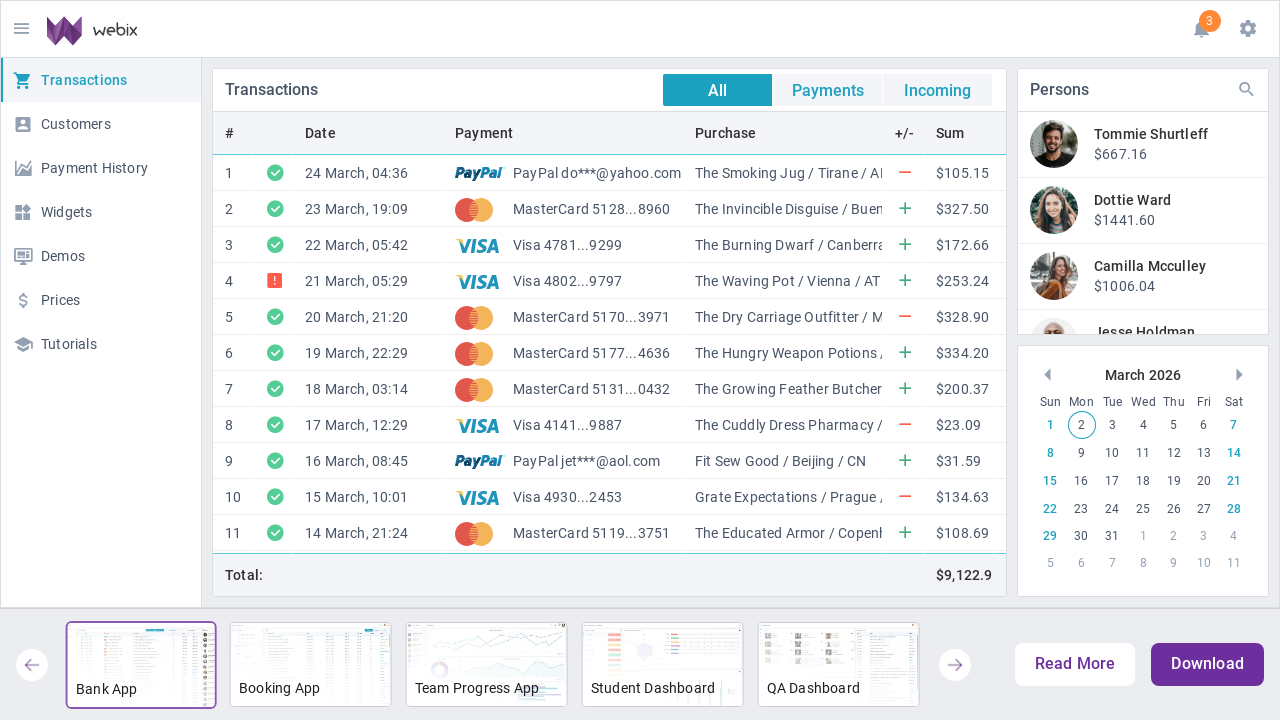

Data table loaded
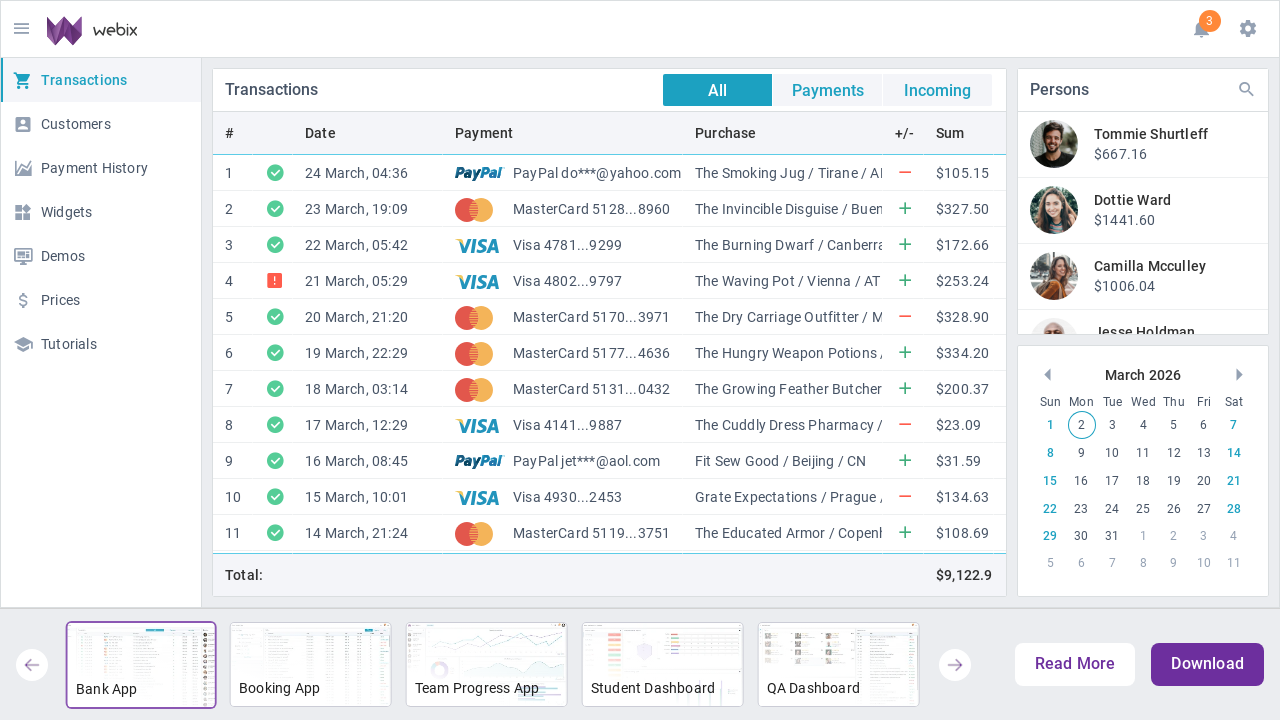

Clicked 'Sum' column header to sort transactions at (959, 134) on xpath=//div[contains(@class, "webix_hcell") and text()="Sum"]
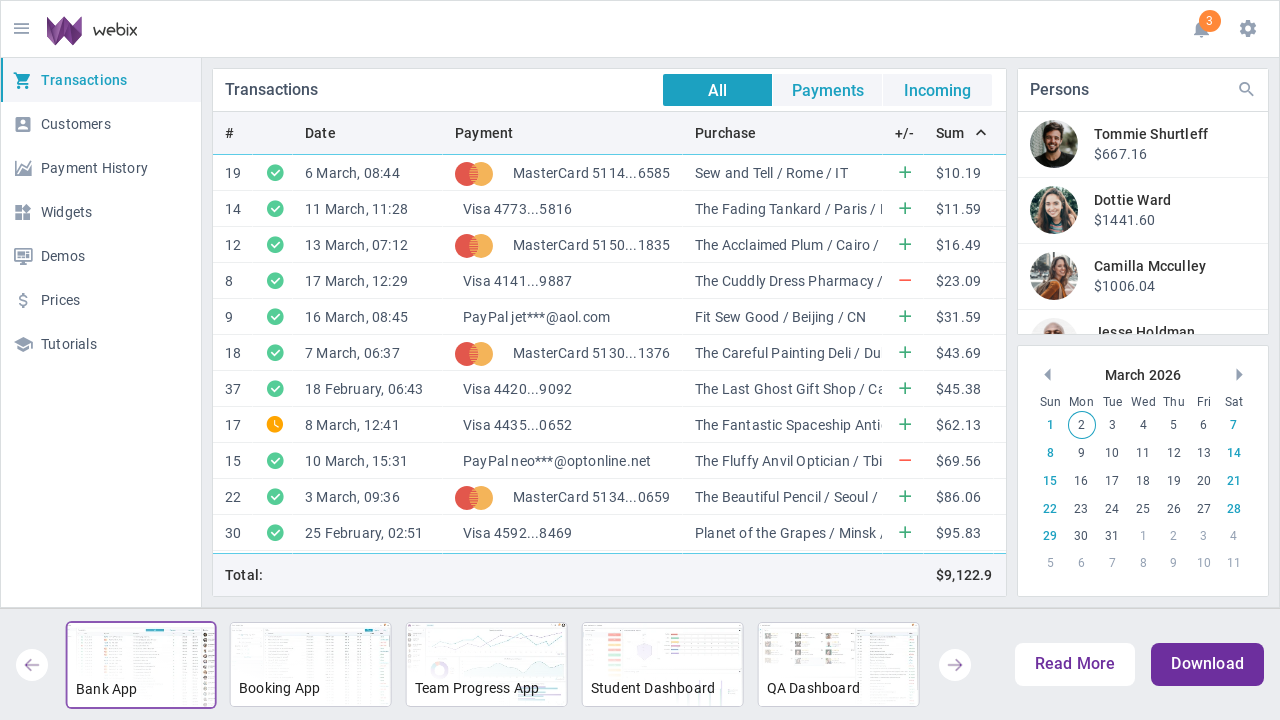

Table updated after sorting by Sum column
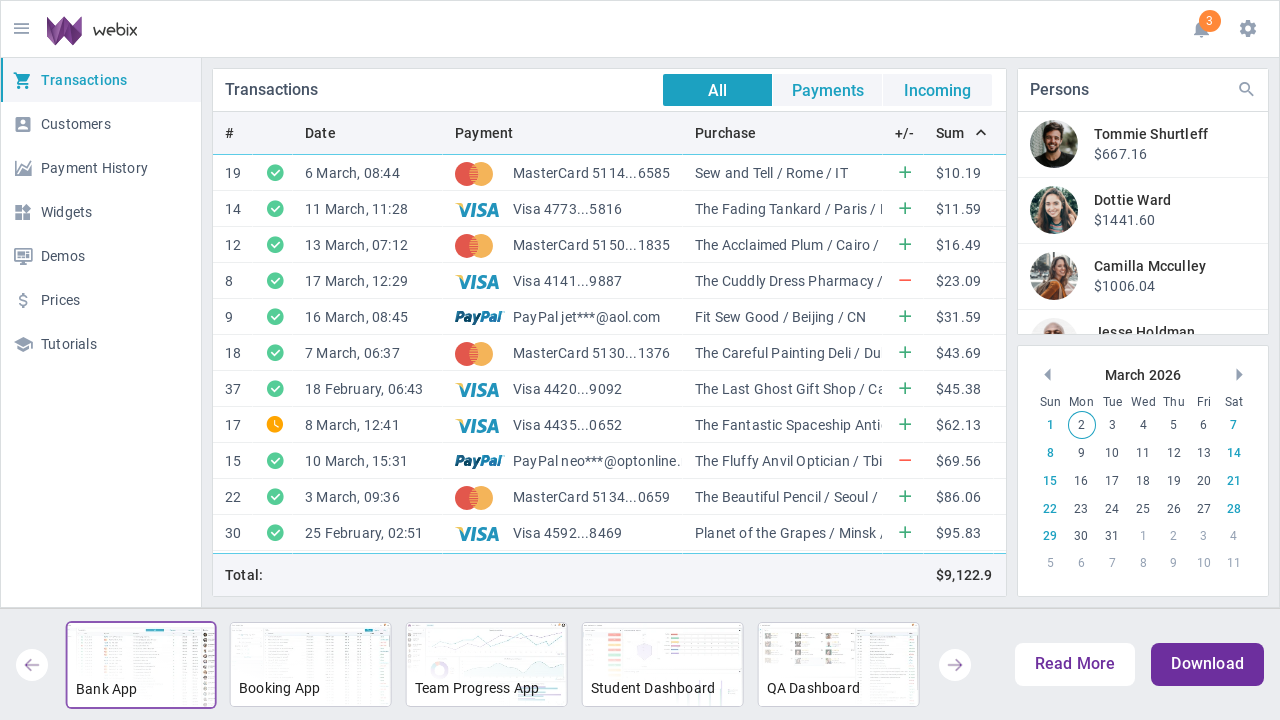

First amount cell verified after sorting by Sum
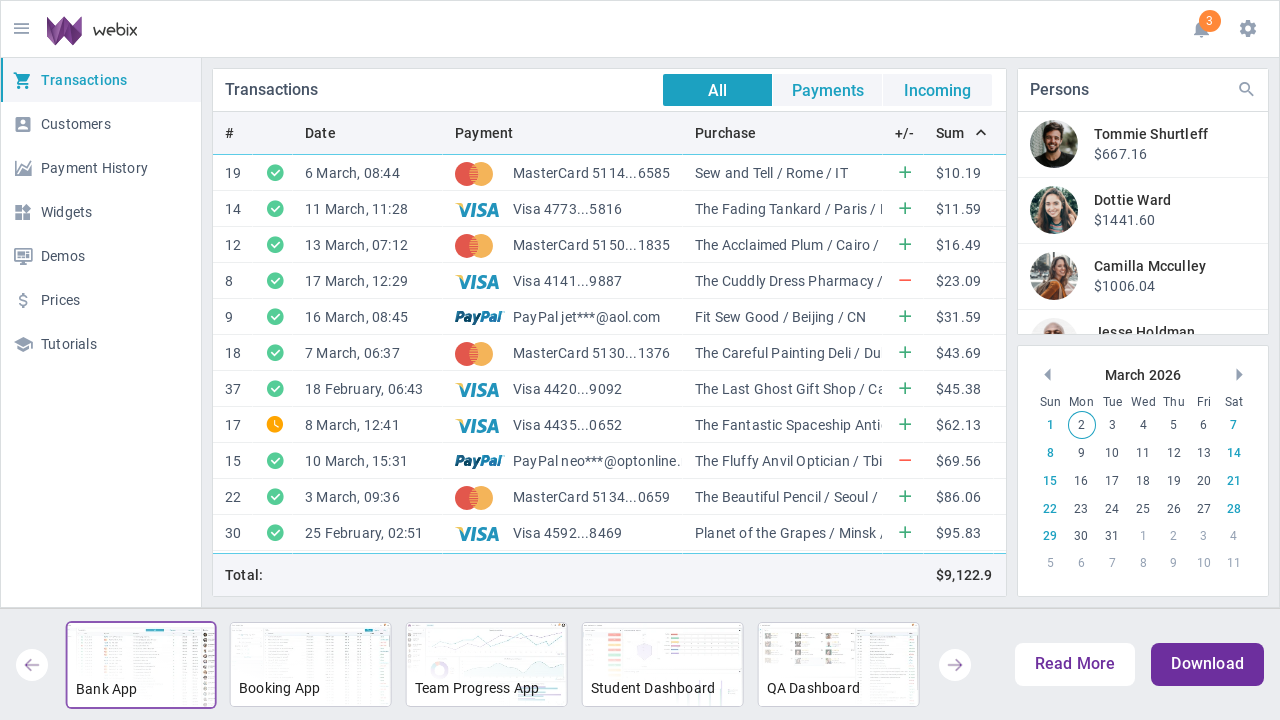

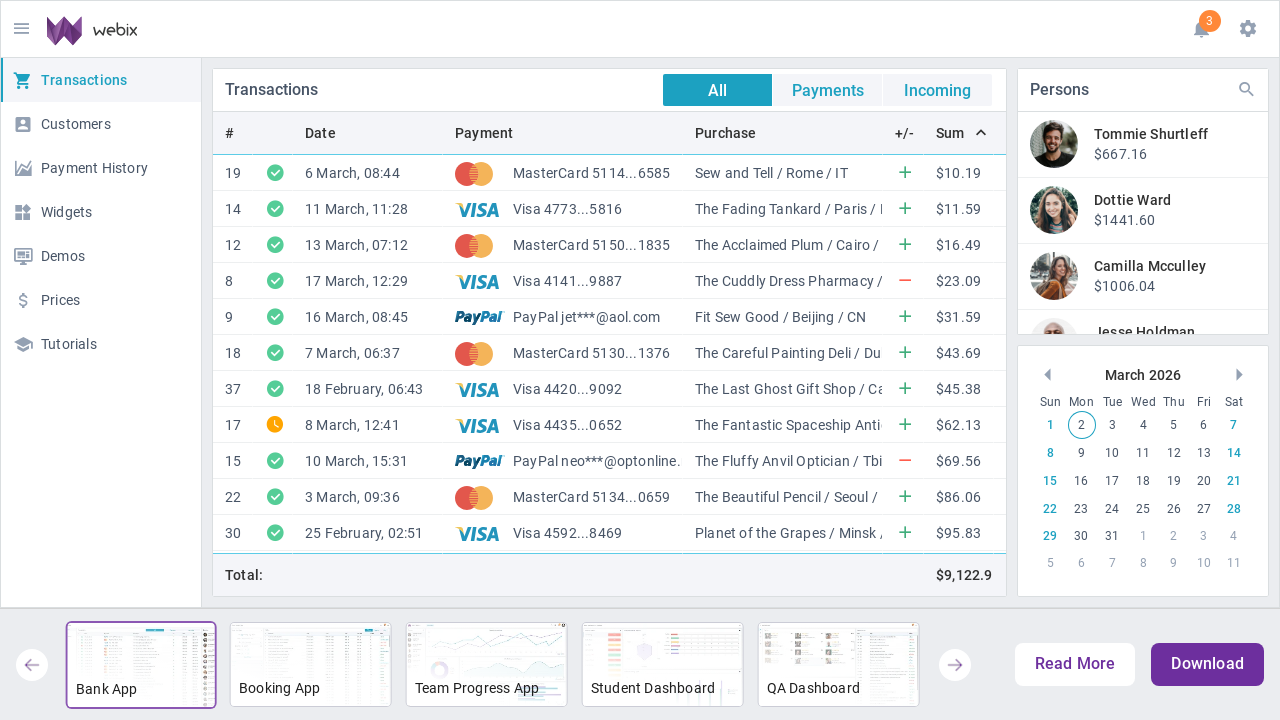